Tests AccuWeather search functionality by entering a location query and submitting the search

Starting URL: https://www.accuweather.com/

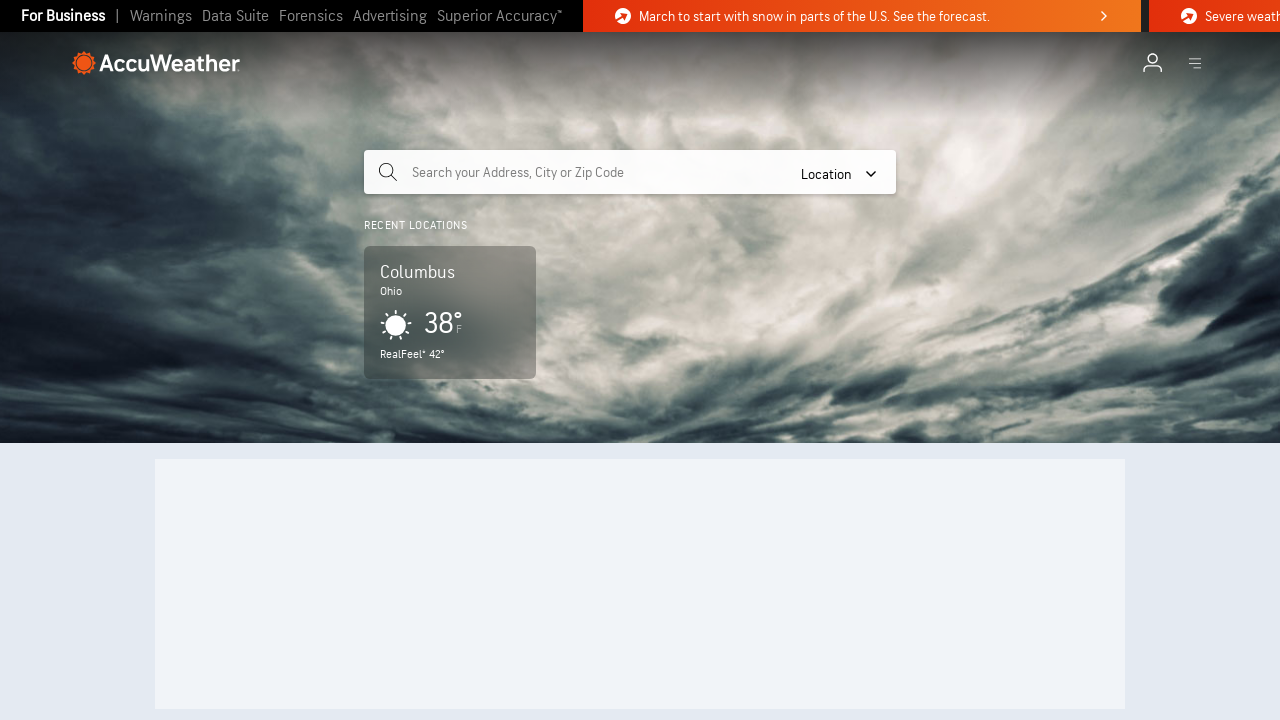

Filled search input with 'New York, NY' on .search-input
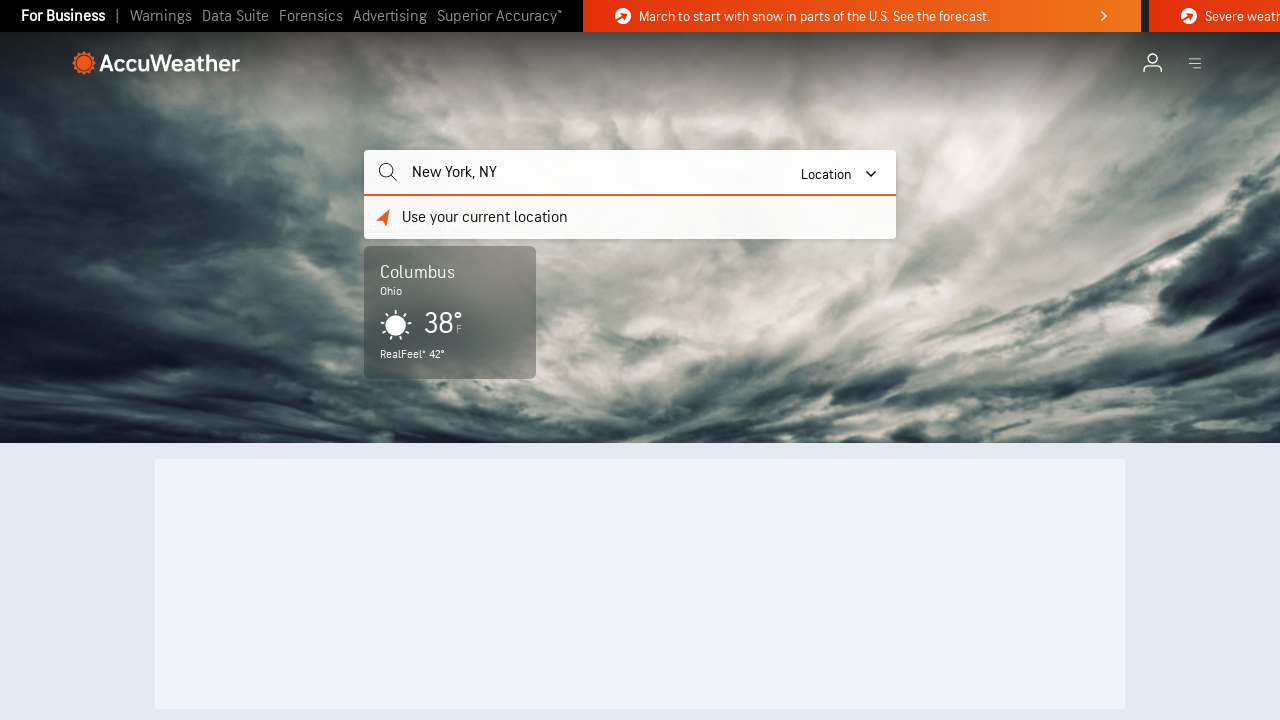

Pressed Enter to submit the search query on .search-input
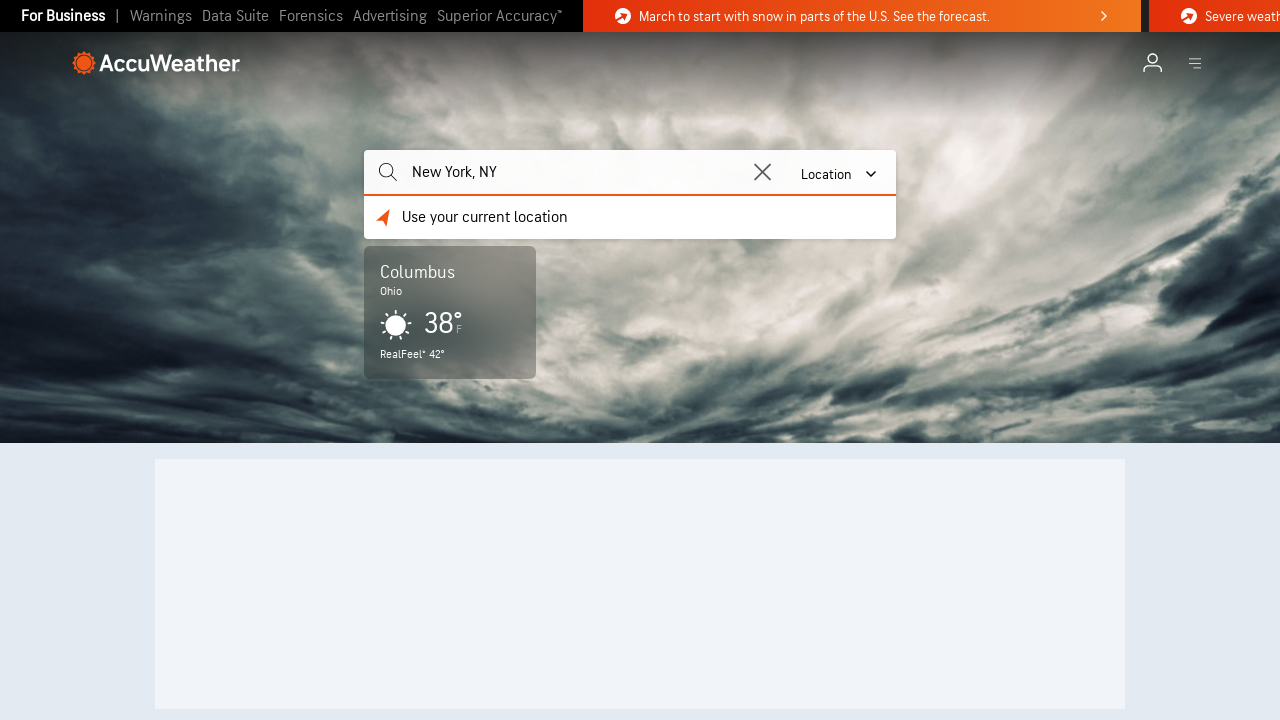

Waited for page to load and network to be idle
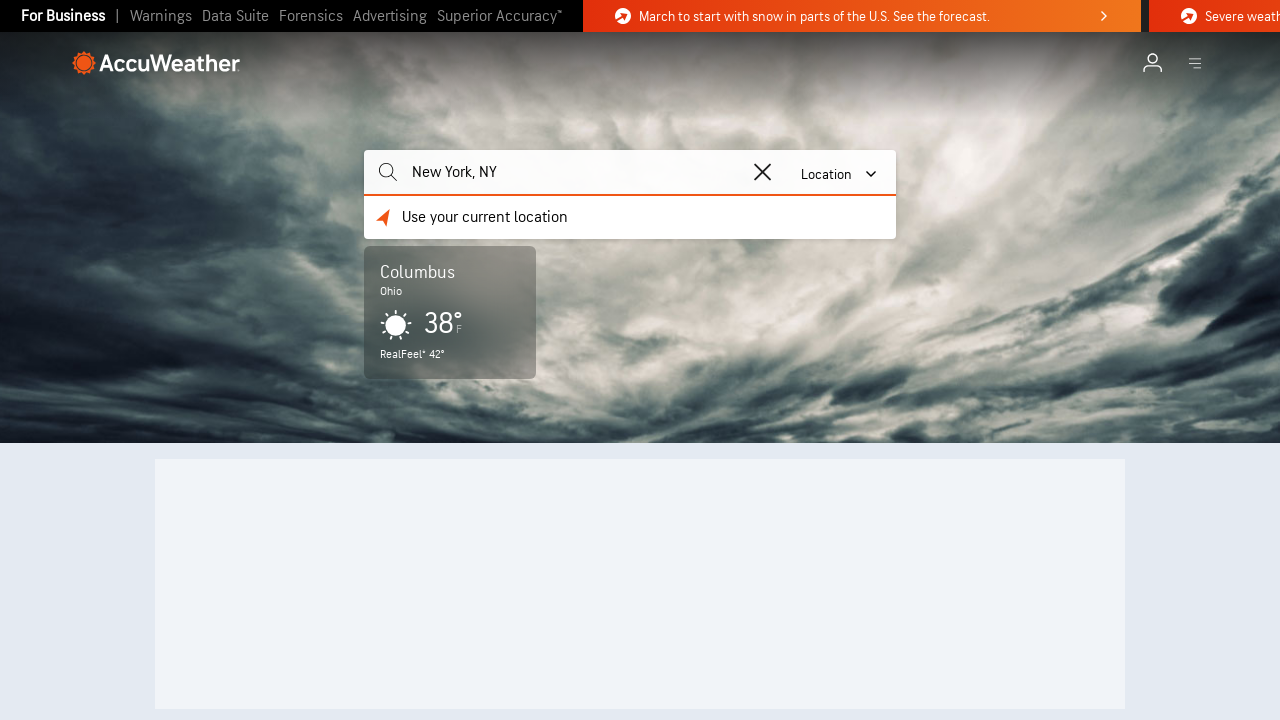

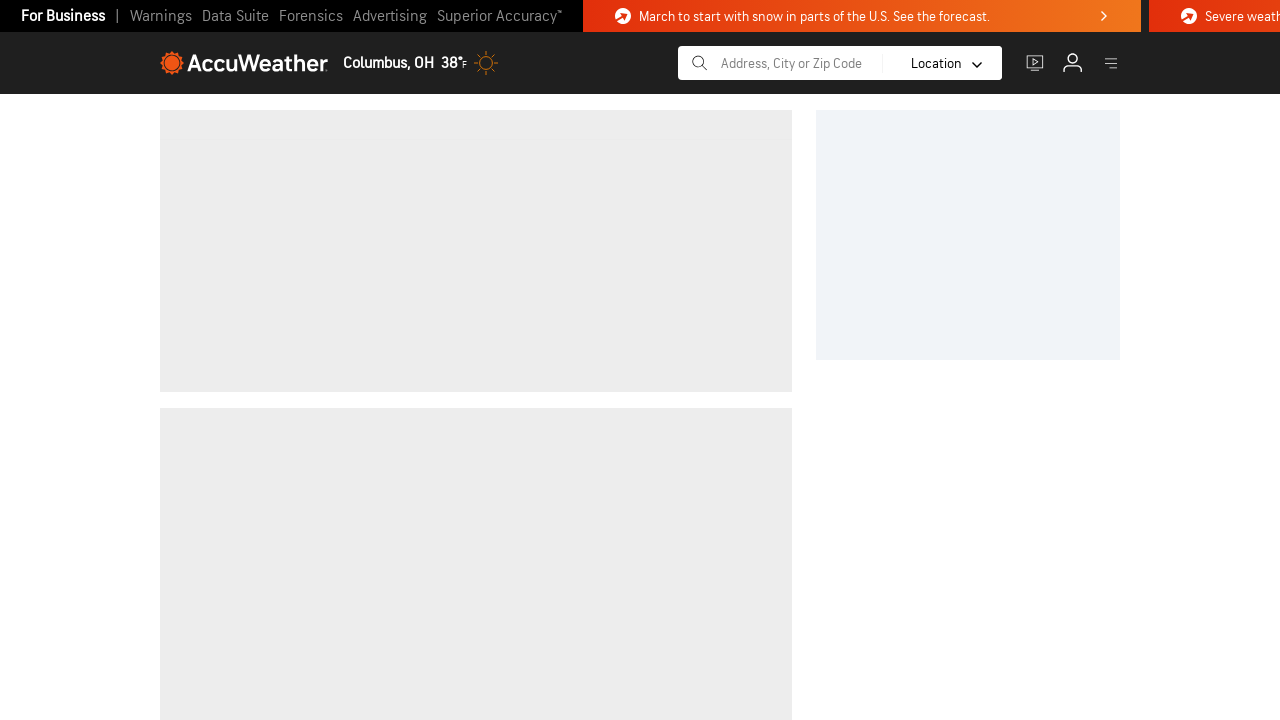